Tests left click functionality on a clickable field and verifies the status changes to "focused"

Starting URL: https://www.selenium.dev/selenium/web/mouse_interaction.html

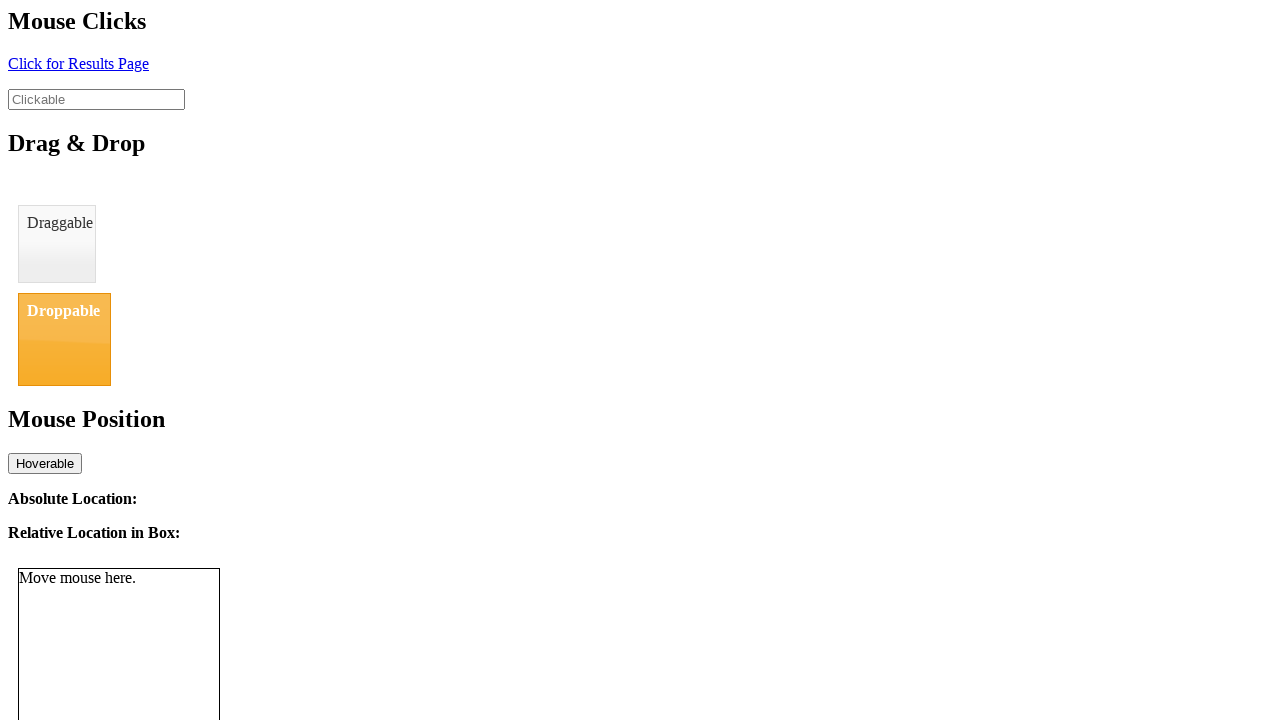

Left clicked on the clickable field at (96, 99) on #clickable
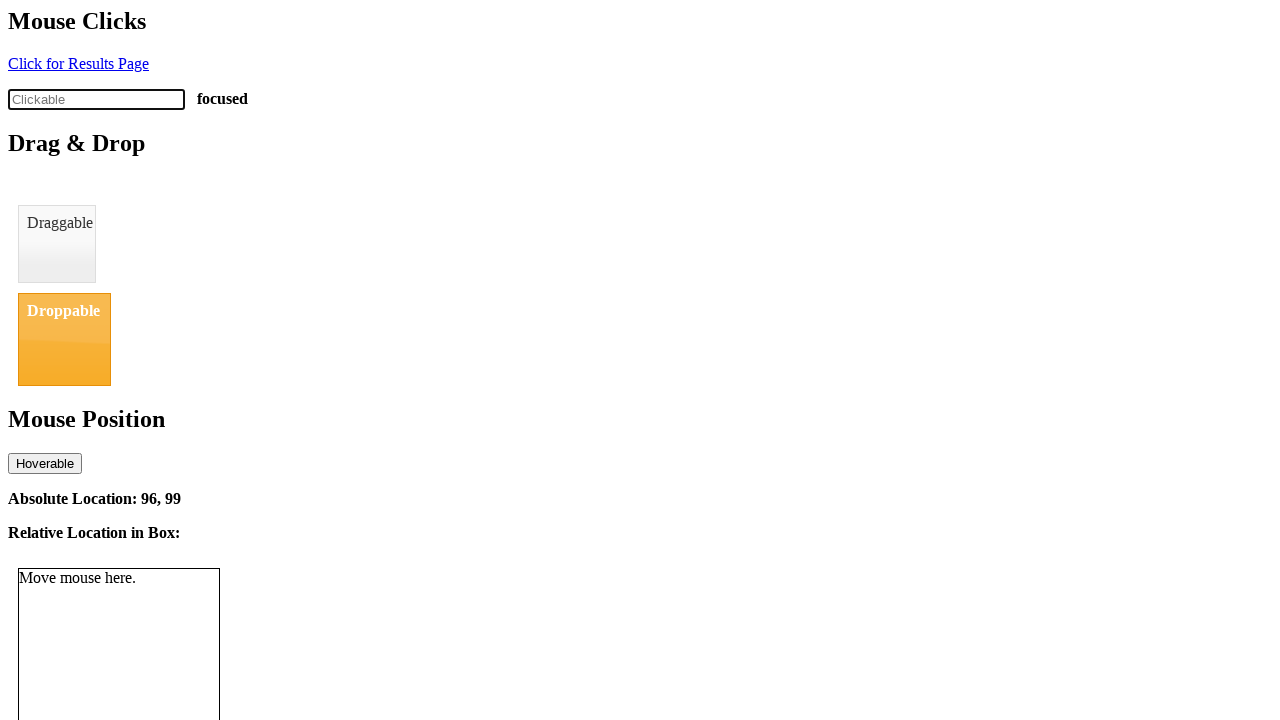

Verified that status changed to 'focused'
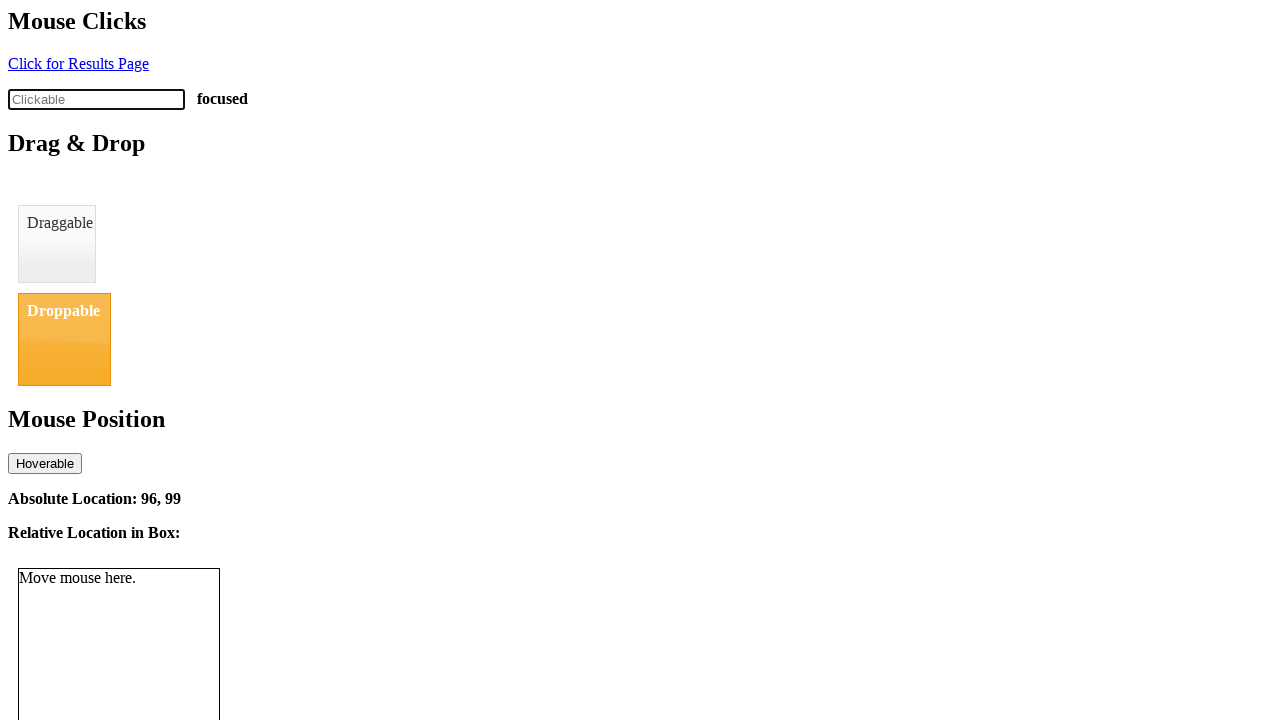

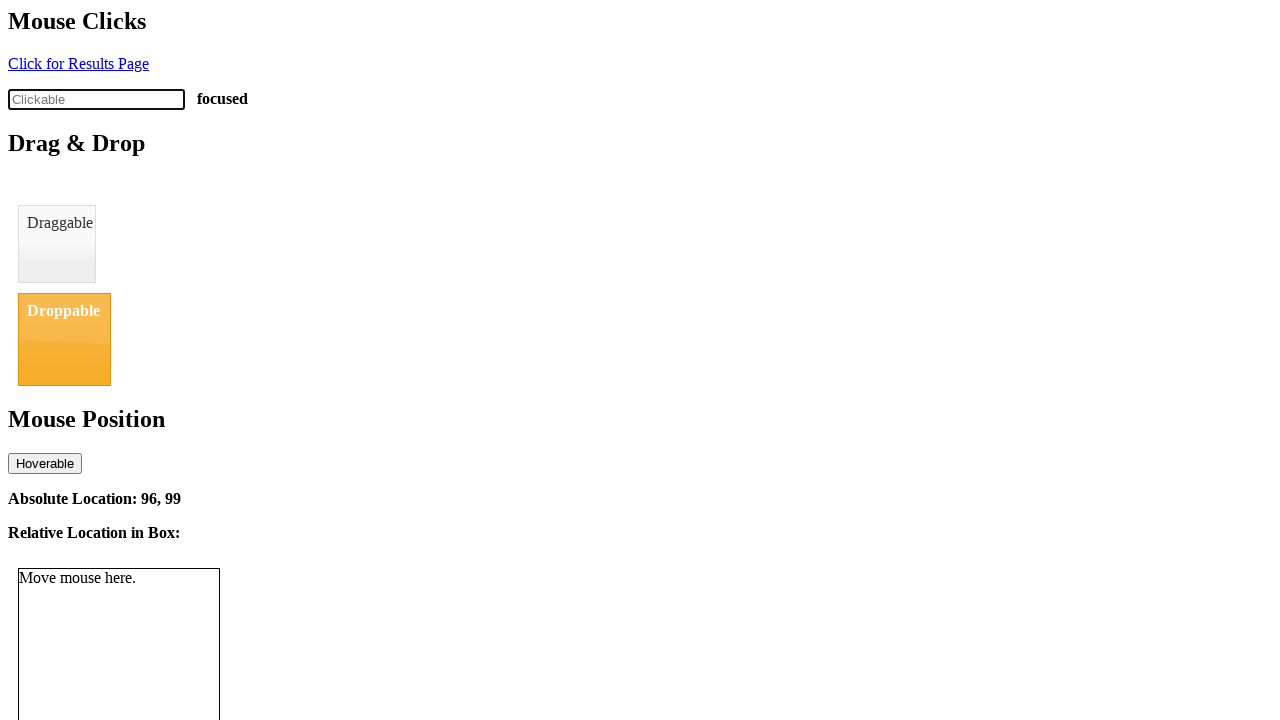